Tests hyperlink navigation by clicking a partial link text match

Starting URL: https://www.leafground.com/link.xhtml

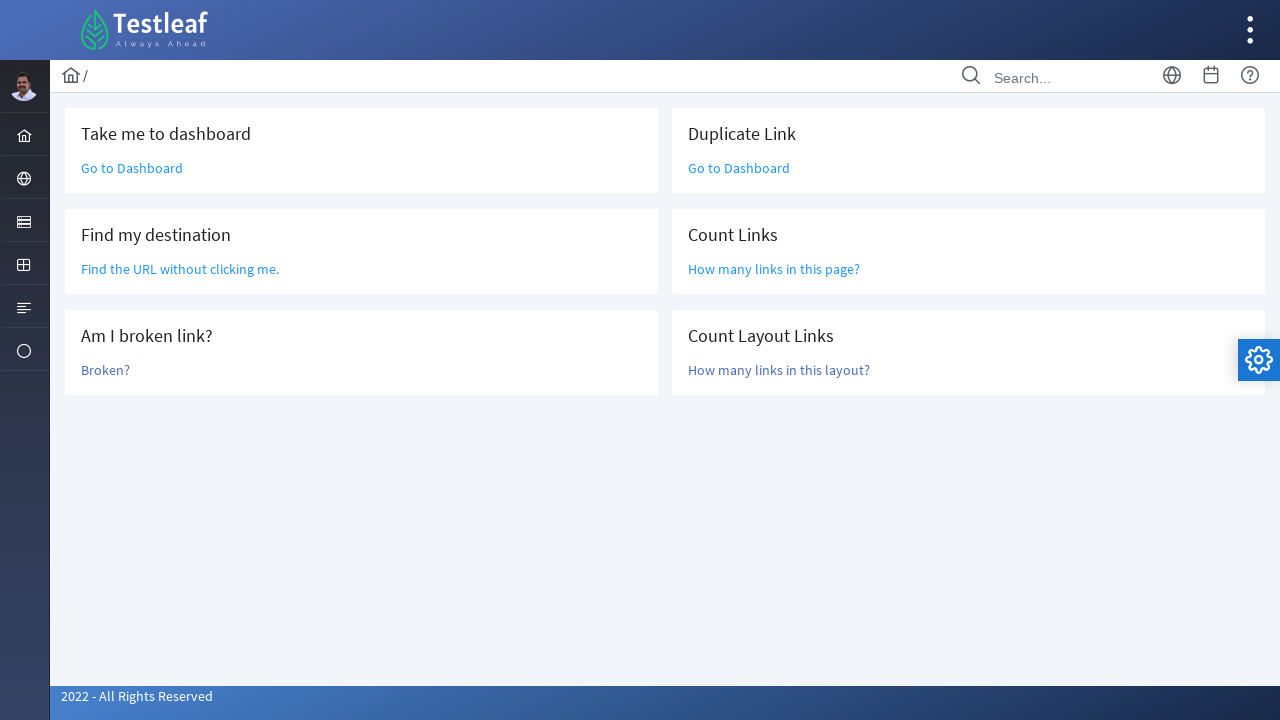

Clicked hyperlink containing partial text 'Go to' at (132, 168) on a:has-text('Go to')
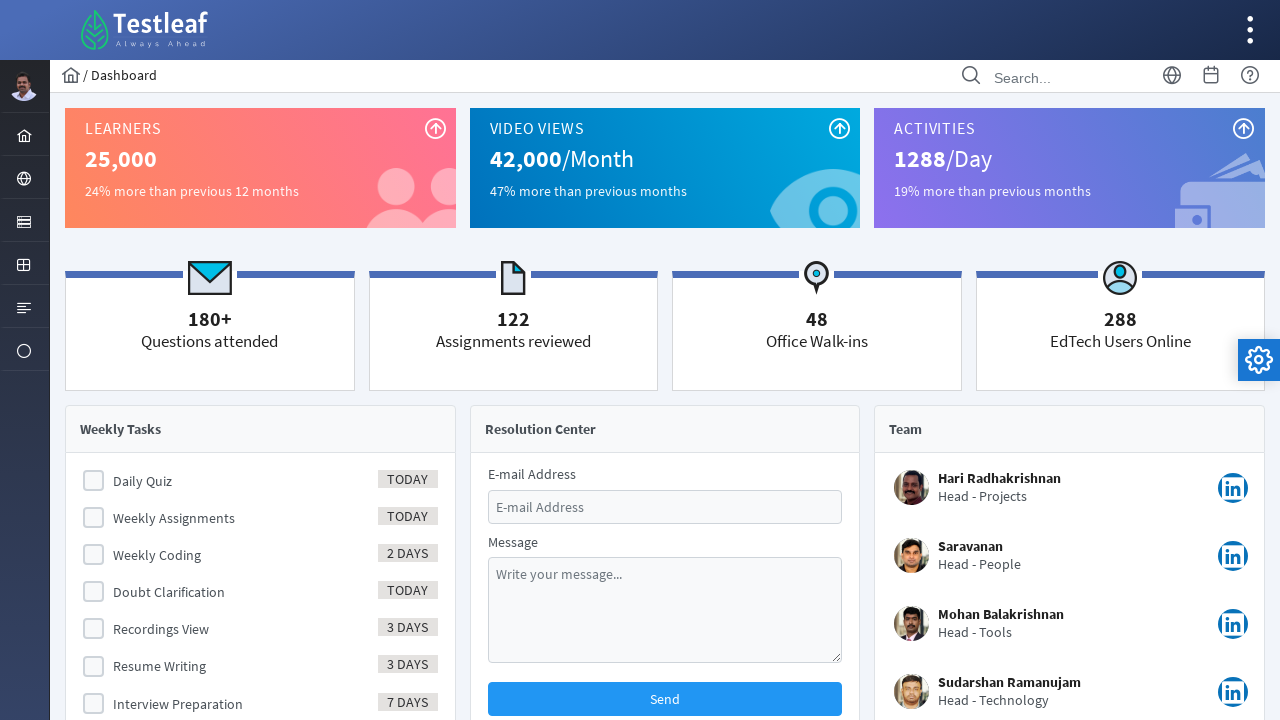

Waited for page navigation to complete (domcontentloaded)
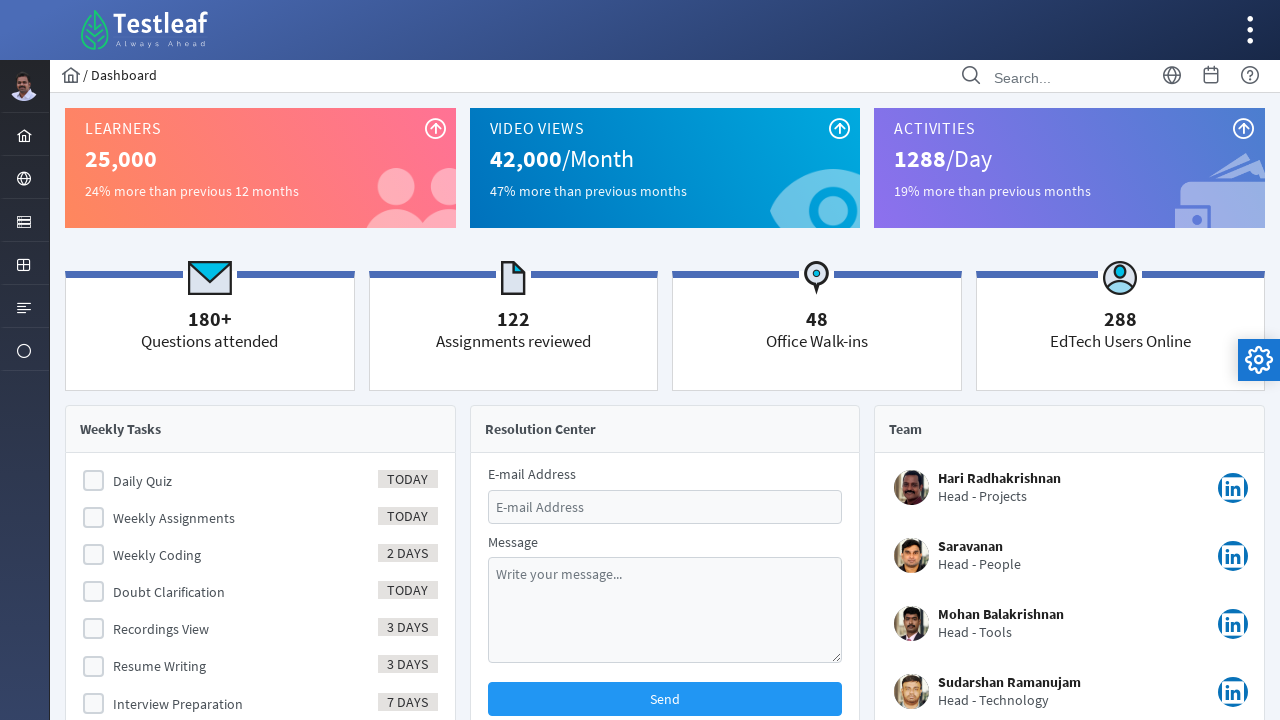

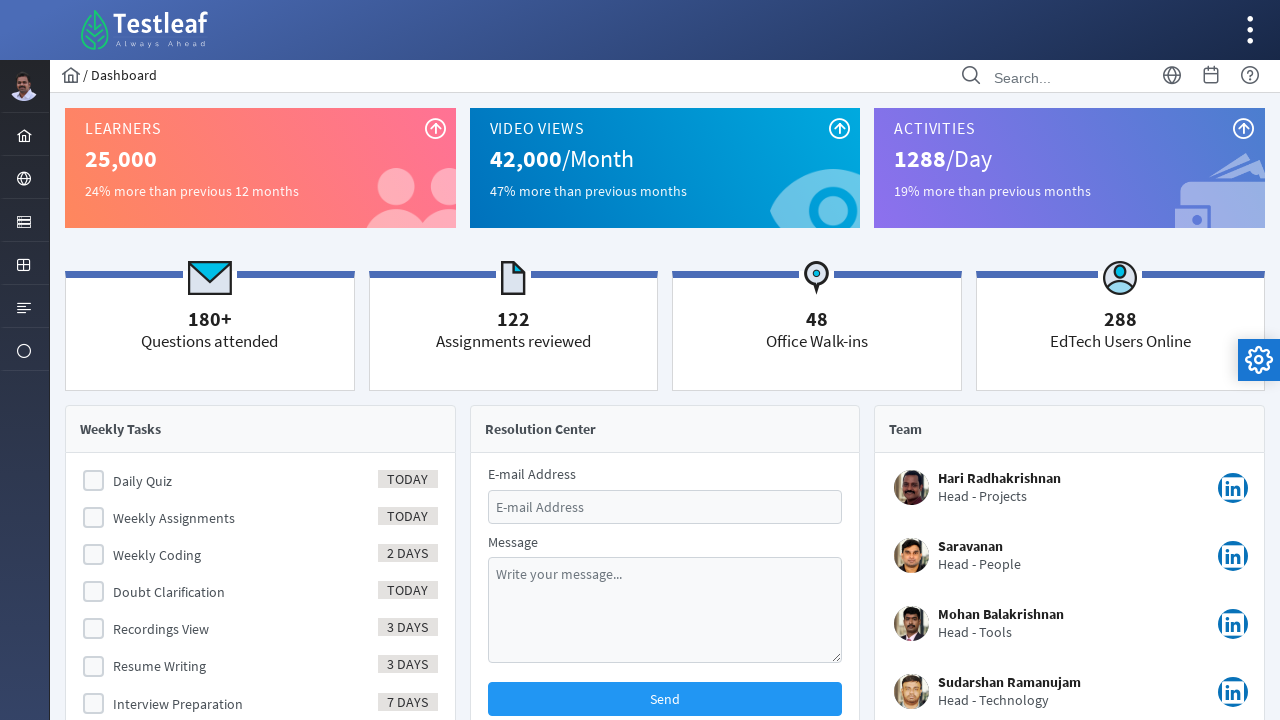